Tests add/remove elements functionality by adding multiple elements and then removing some of them

Starting URL: https://the-internet.herokuapp.com/

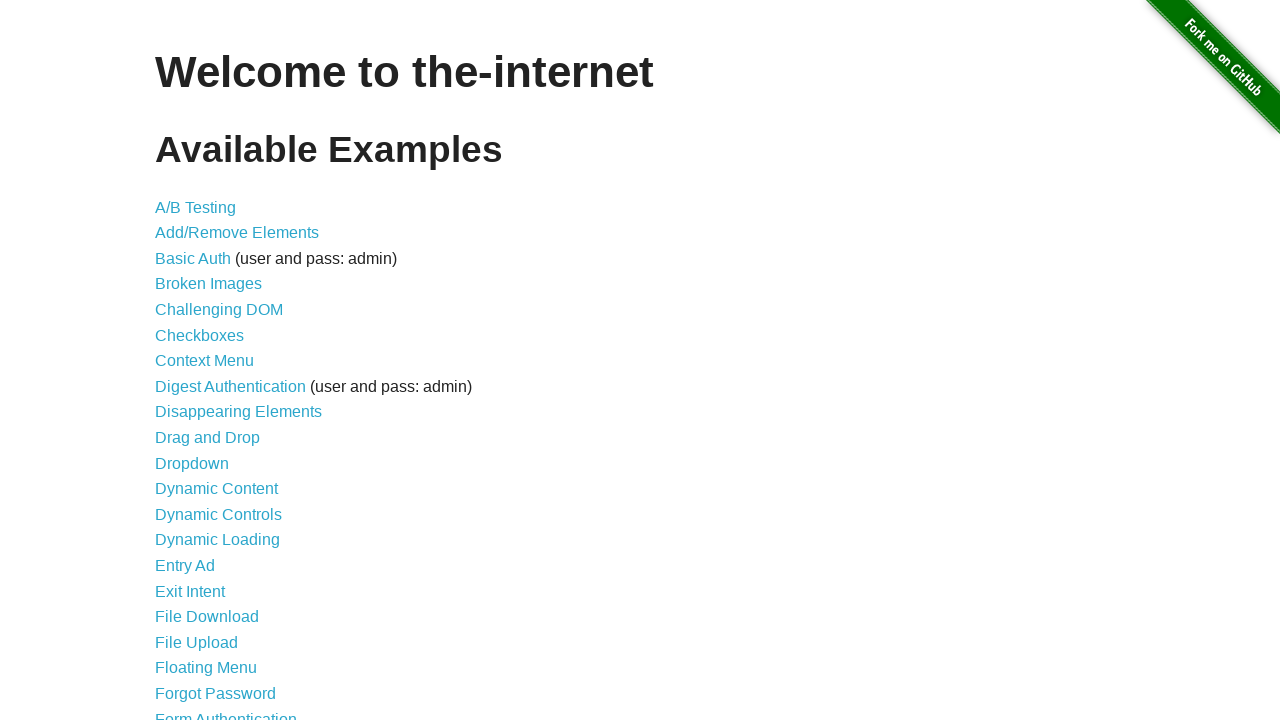

Clicked on Add/Remove Elements link at (237, 233) on text="Add/Remove Elements"
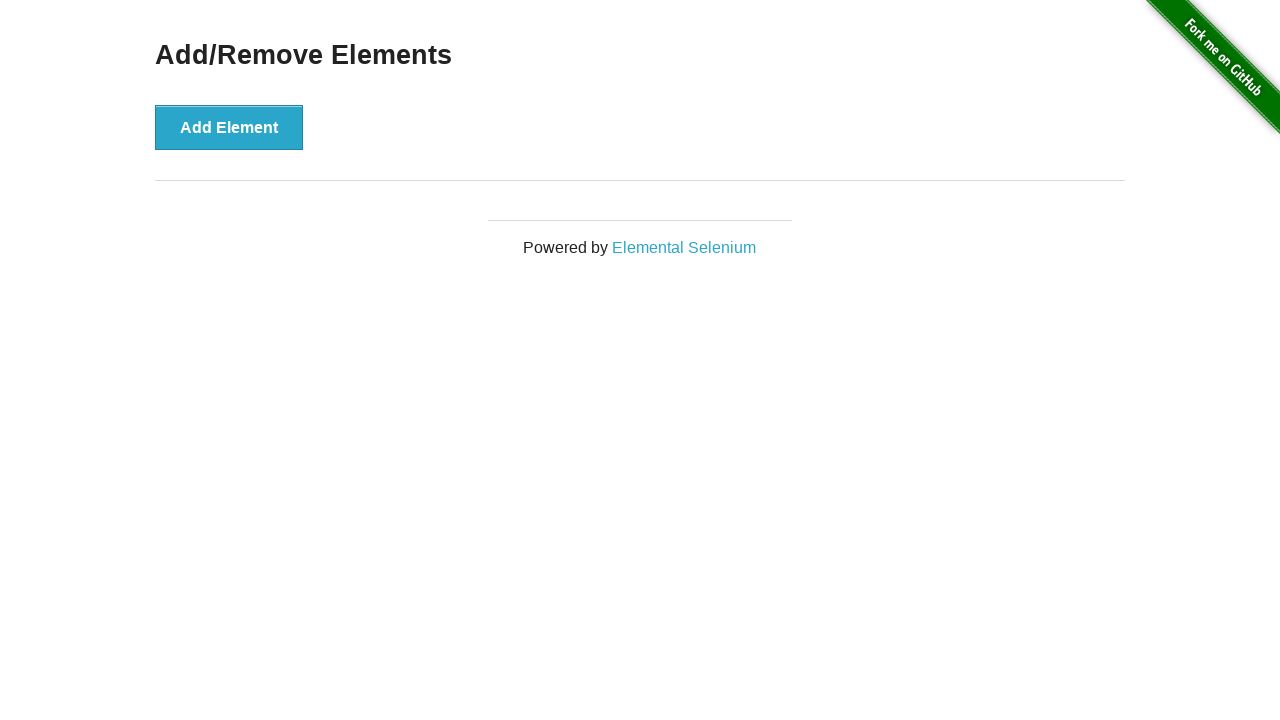

Added element 1 of 5 at (229, 127) on xpath=//*[@id="content"]/div/button
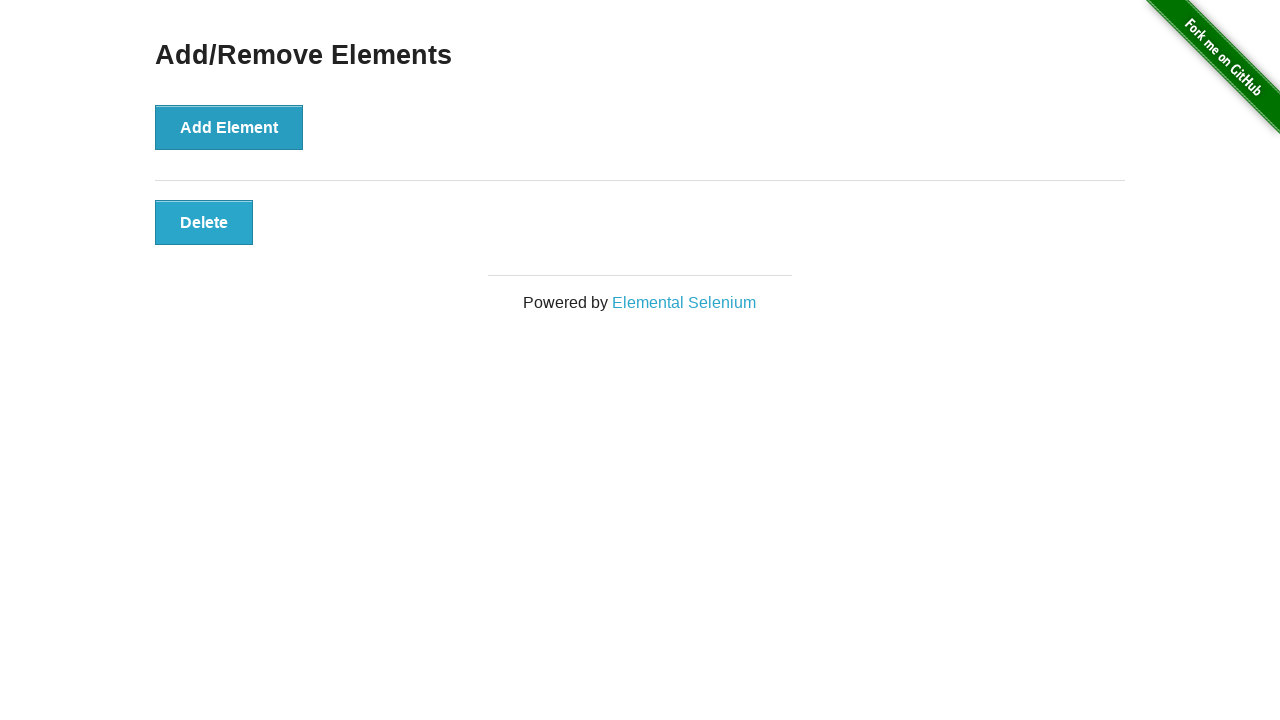

Added element 2 of 5 at (229, 127) on xpath=//*[@id="content"]/div/button
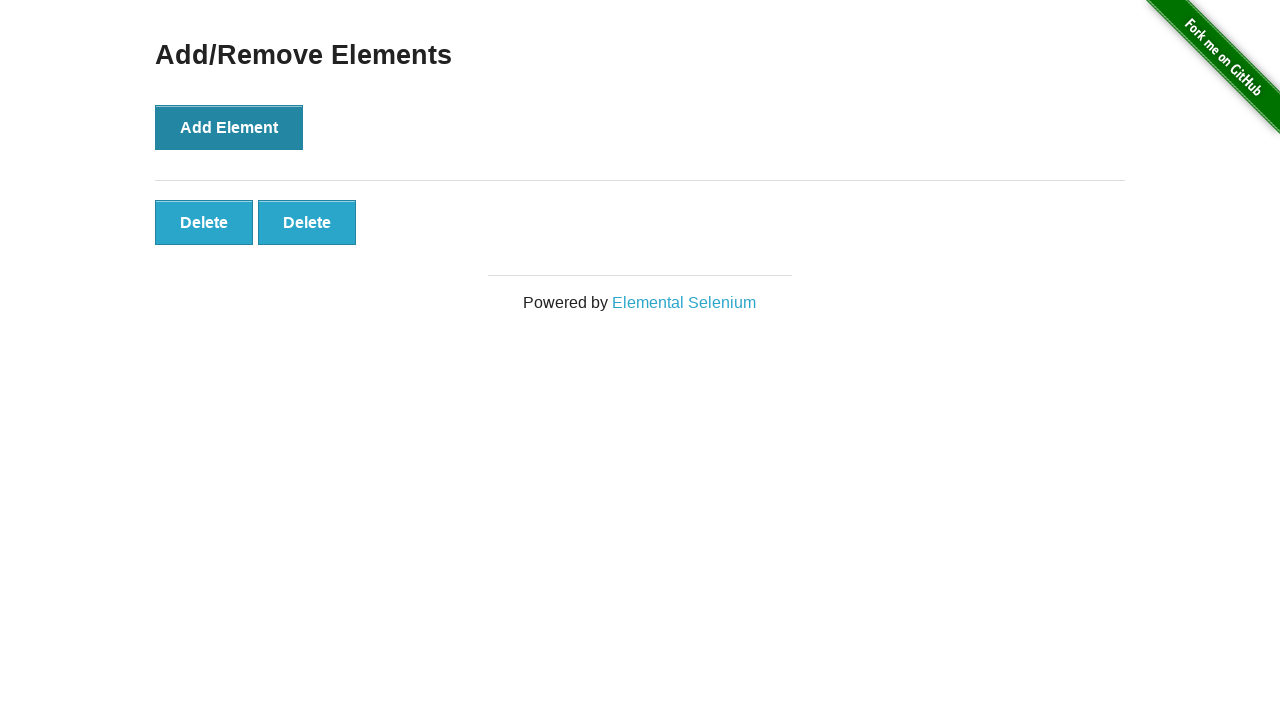

Added element 3 of 5 at (229, 127) on xpath=//*[@id="content"]/div/button
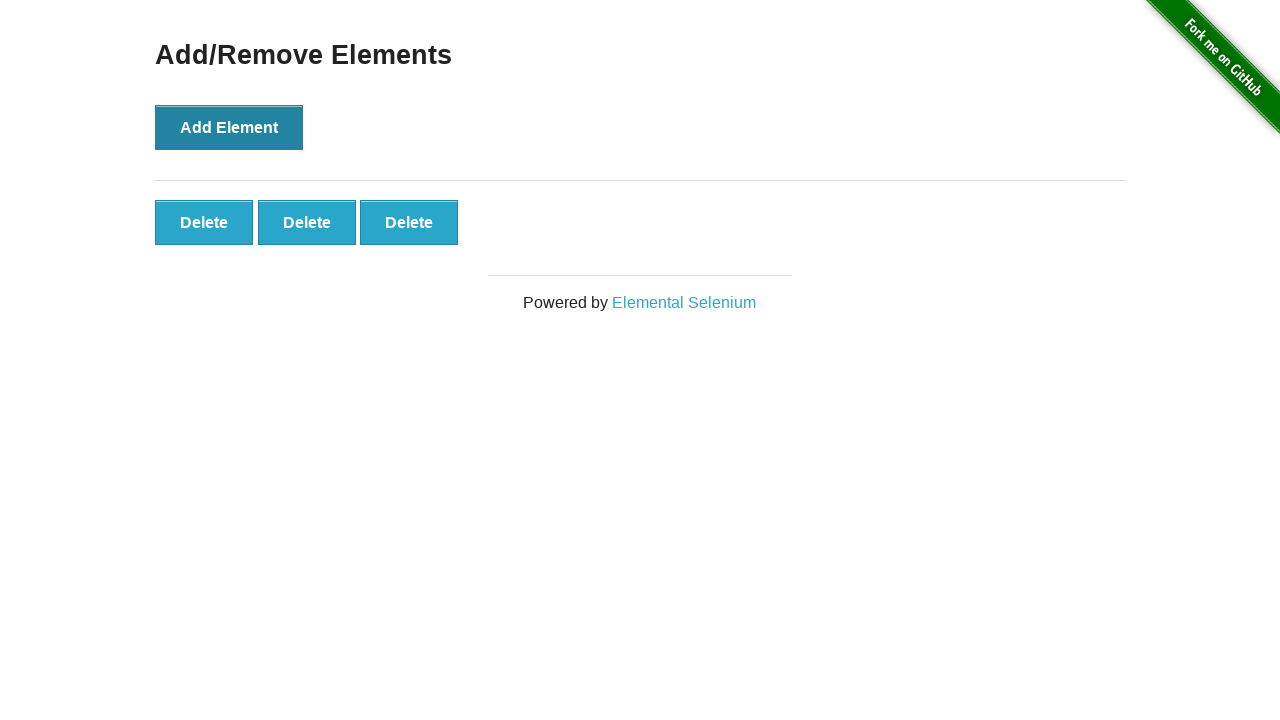

Added element 4 of 5 at (229, 127) on xpath=//*[@id="content"]/div/button
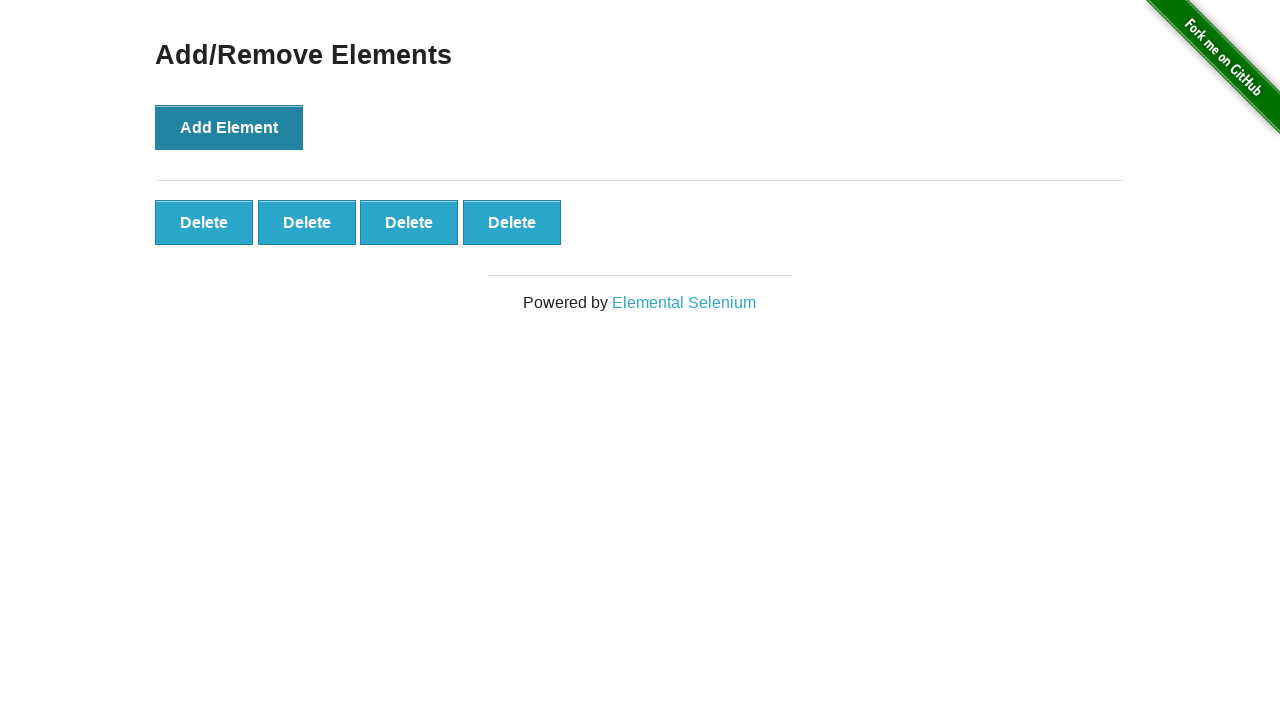

Added element 5 of 5 at (229, 127) on xpath=//*[@id="content"]/div/button
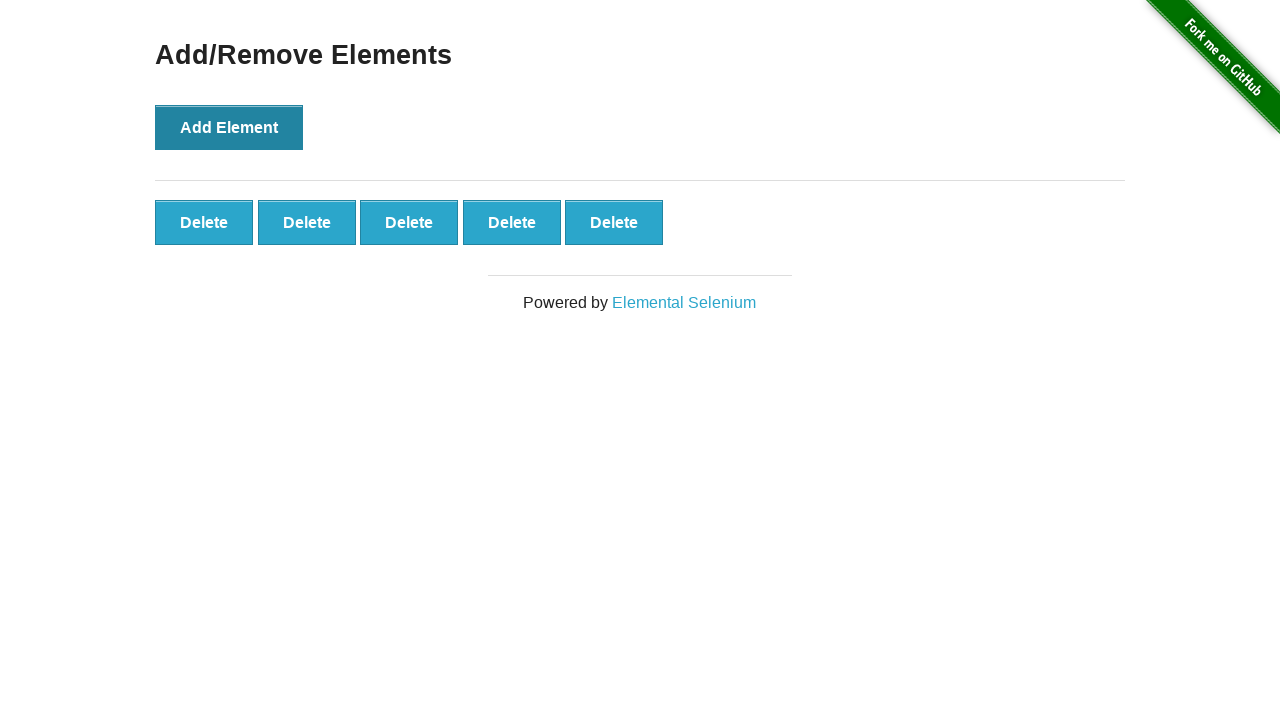

Removed element 1 of 3 at (204, 222) on xpath=//*[@id="elements"]/button[1]
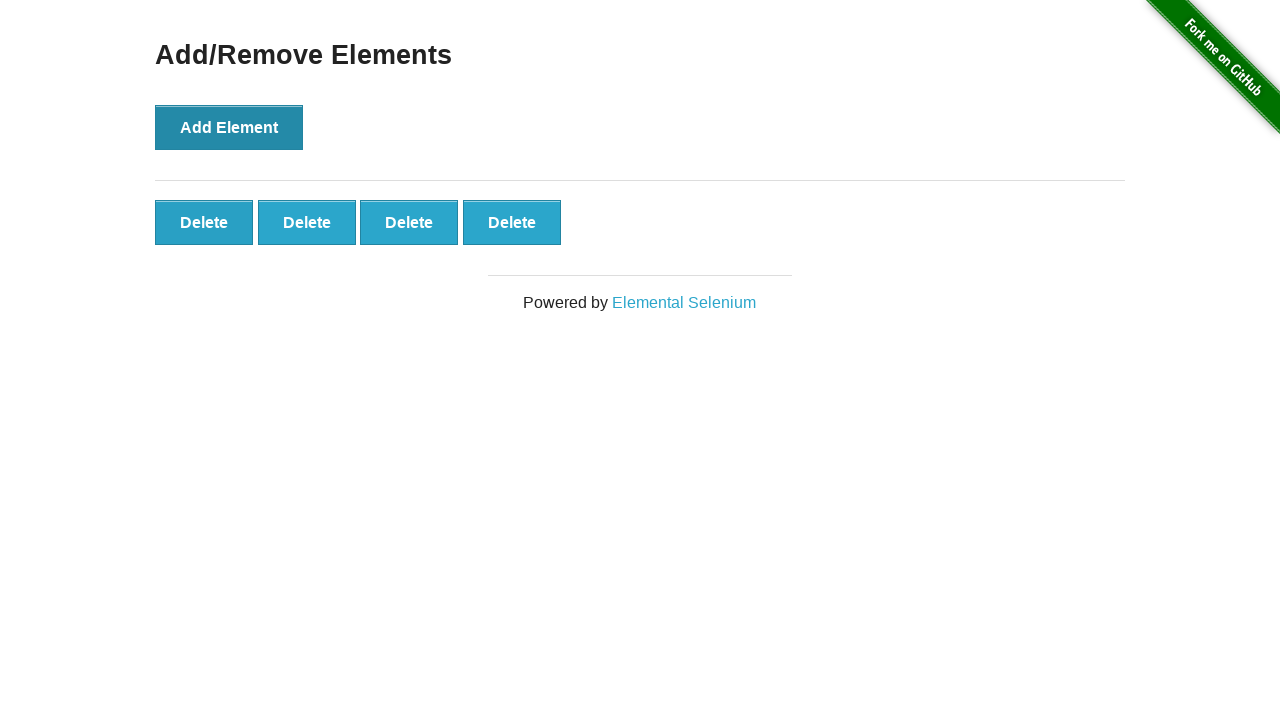

Removed element 2 of 3 at (204, 222) on xpath=//*[@id="elements"]/button[1]
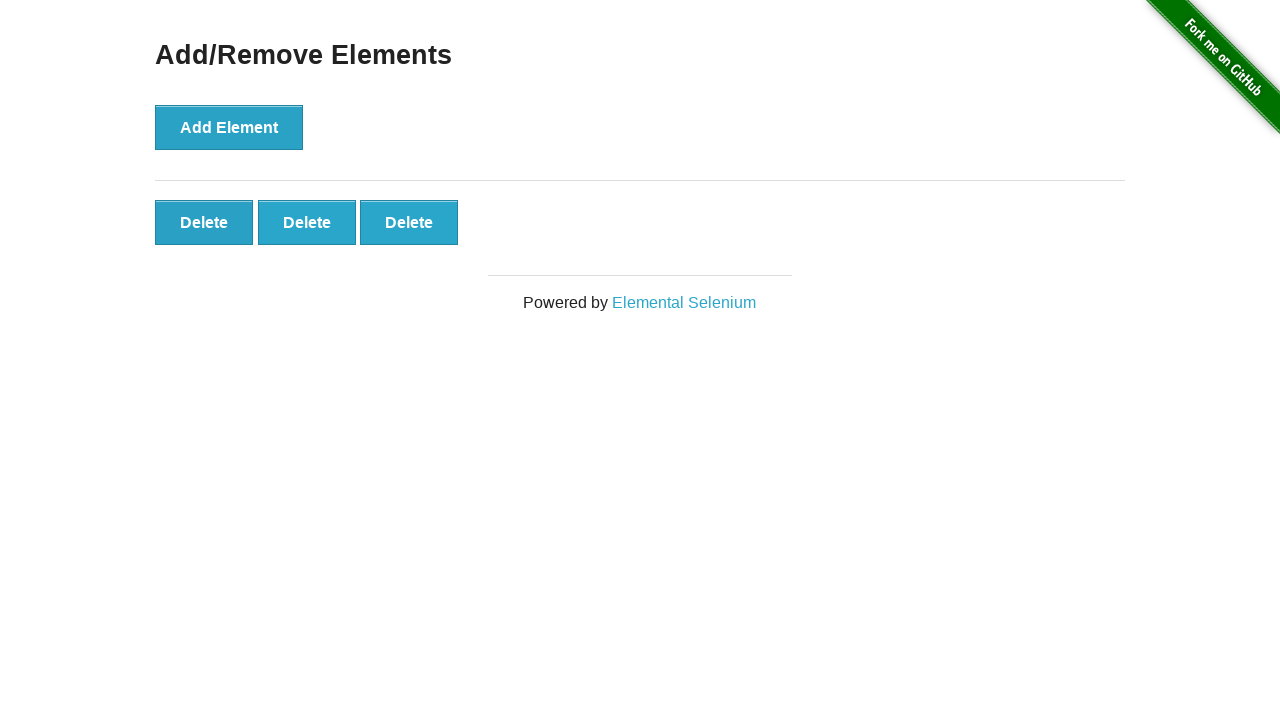

Removed element 3 of 3 at (204, 222) on xpath=//*[@id="elements"]/button[1]
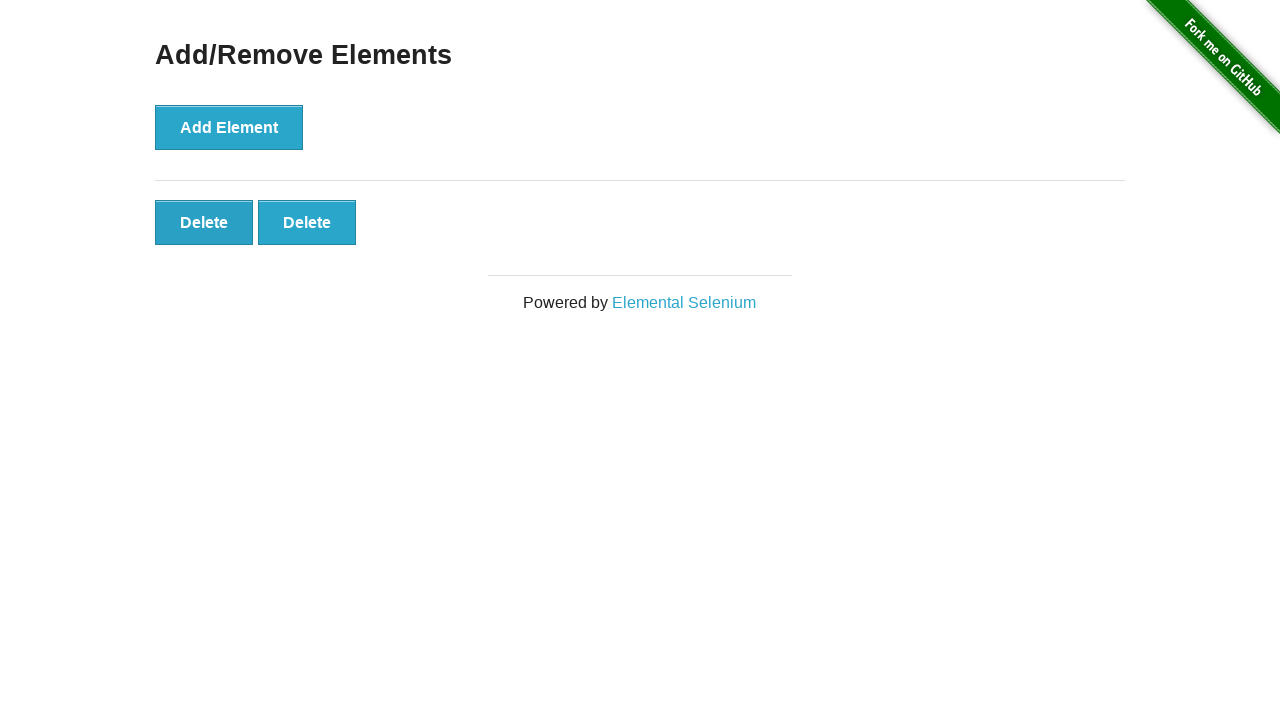

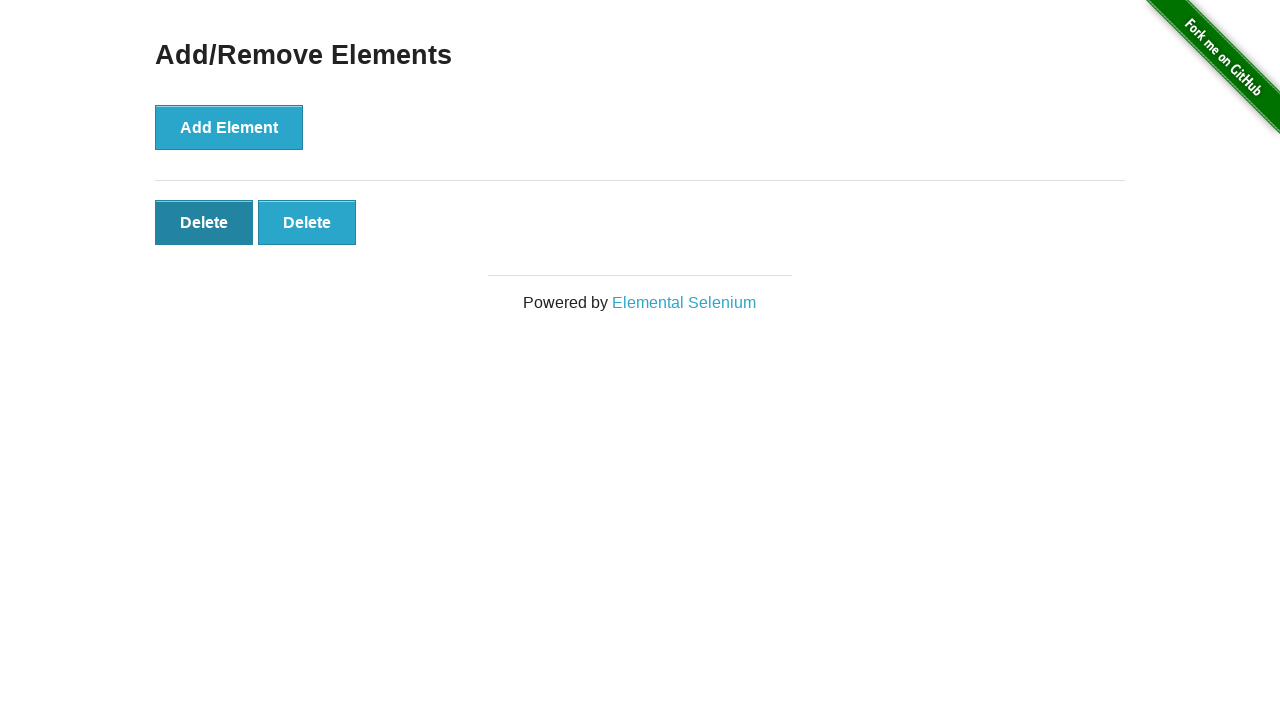